Data-driven test that fills a form with name, email, and phone fields using CSV data

Starting URL: https://testautomationpractice.blogspot.com/

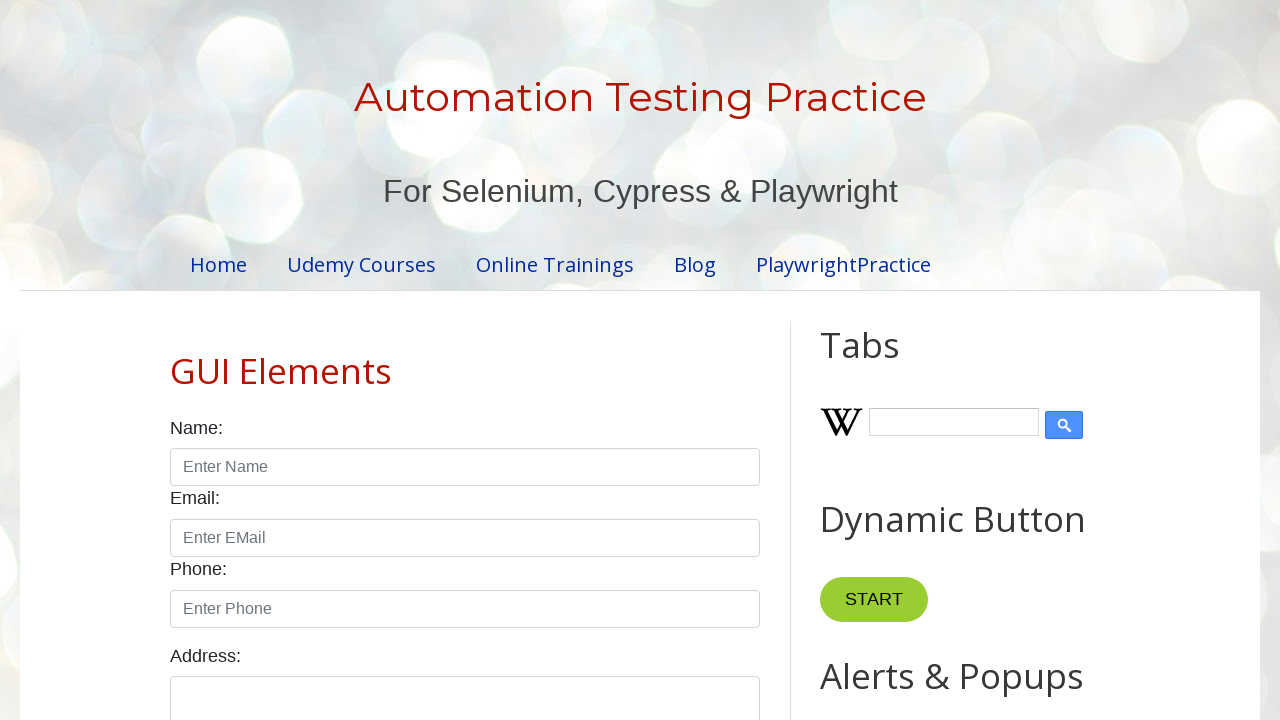

Filled name field with 'Jane Doe' on #name
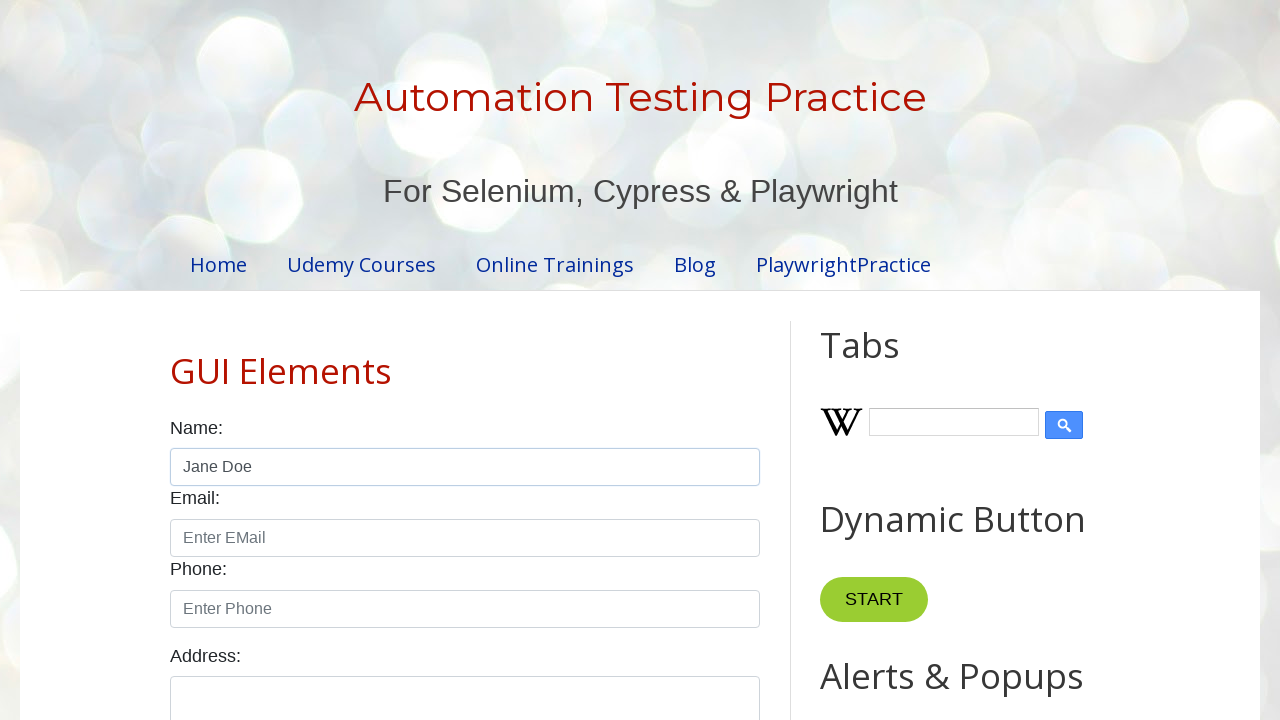

Filled email field with 'janedoe@testmail.com' on #email
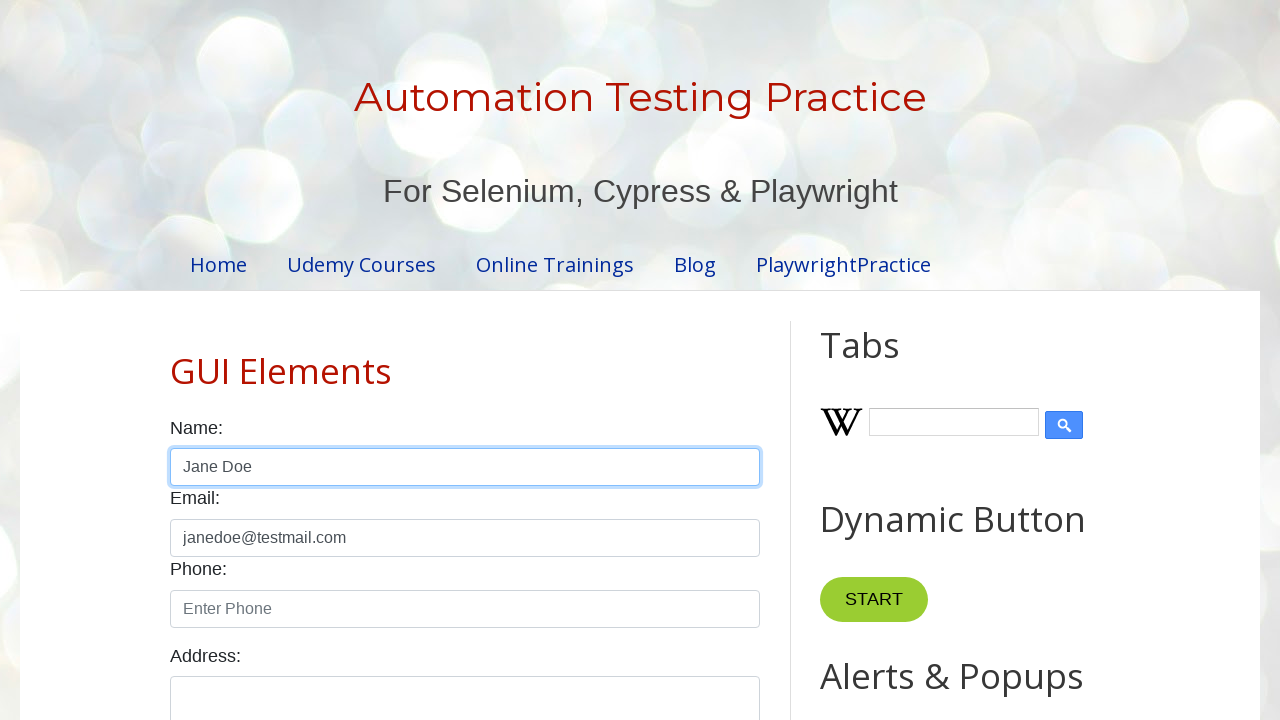

Filled phone field with '5559876543' on #phone
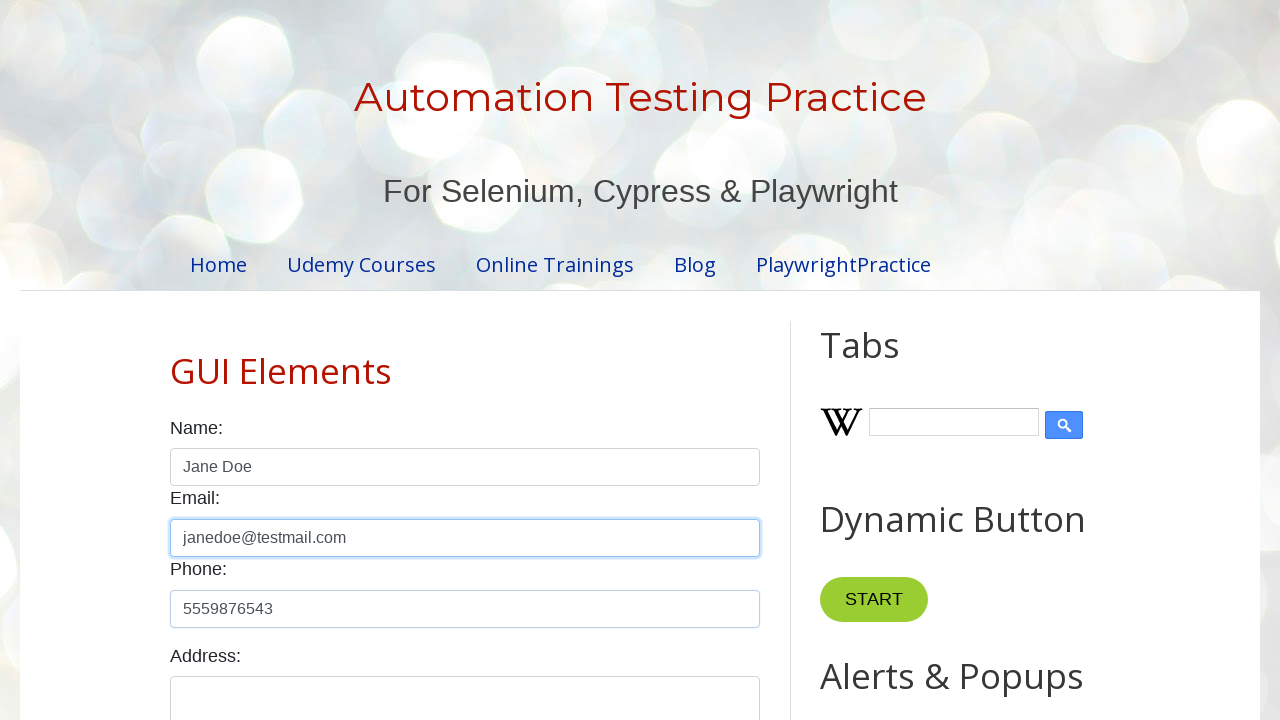

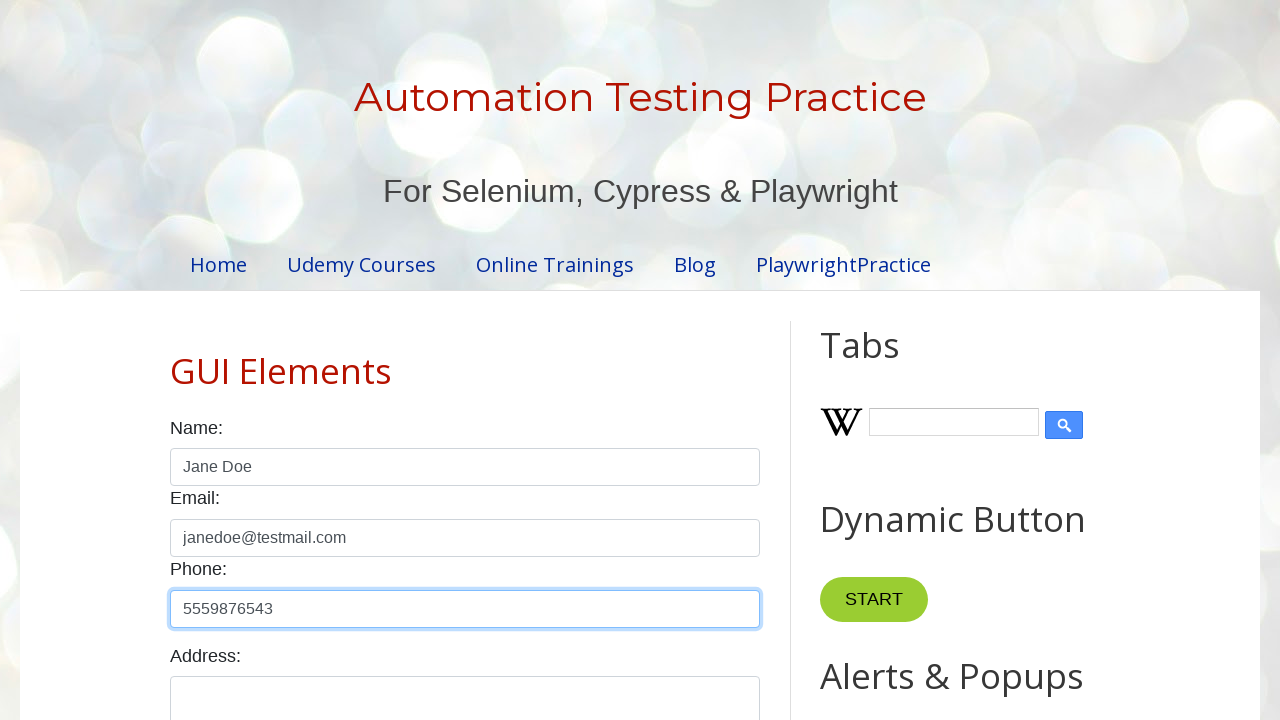